Navigates to The Internet test site, clicks on the A/B Test link, retrieves text from a paragraph element, and clicks the footer link

Starting URL: https://the-internet.herokuapp.com/

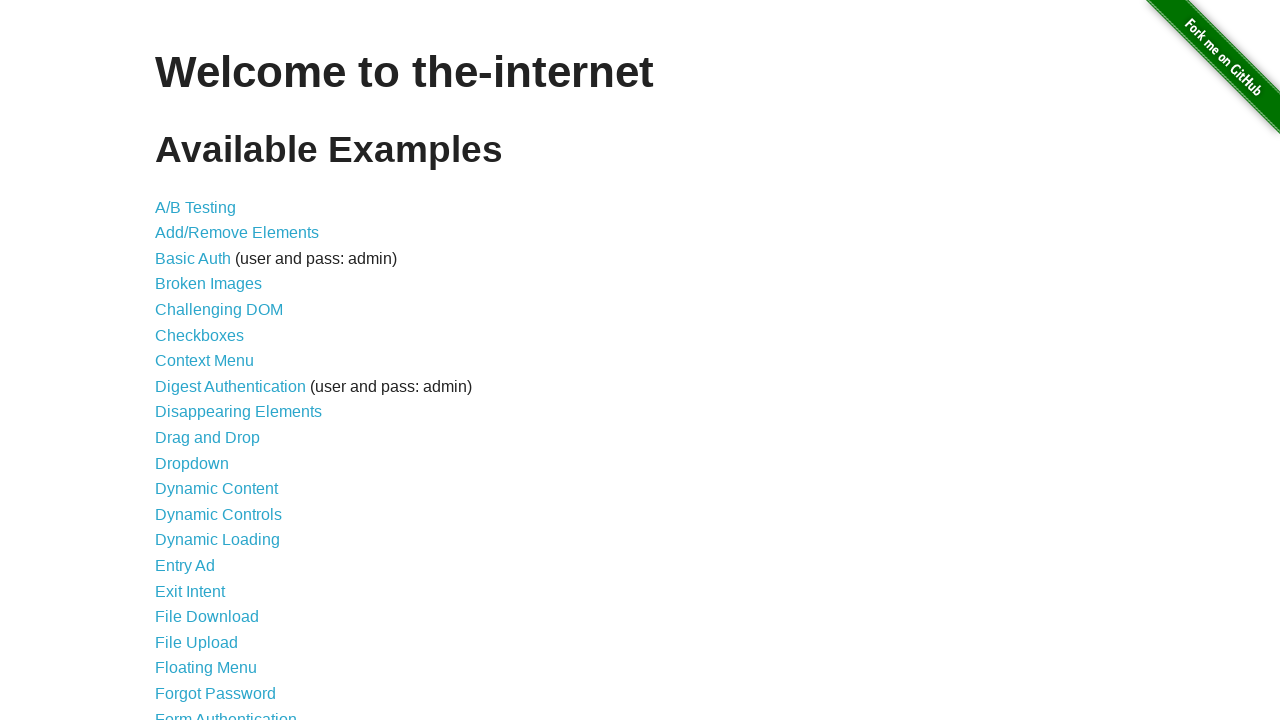

Clicked on the A/B Test link at (196, 207) on a[href='/abtest']
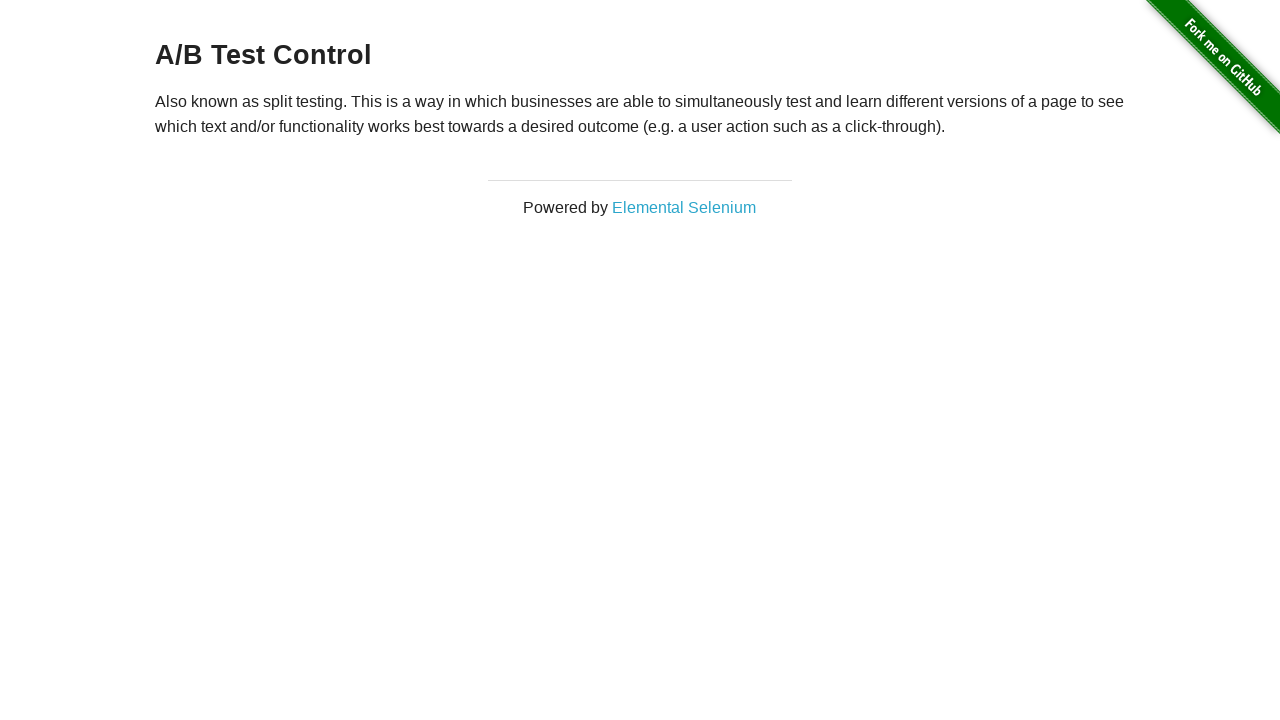

Waited for paragraph element to load
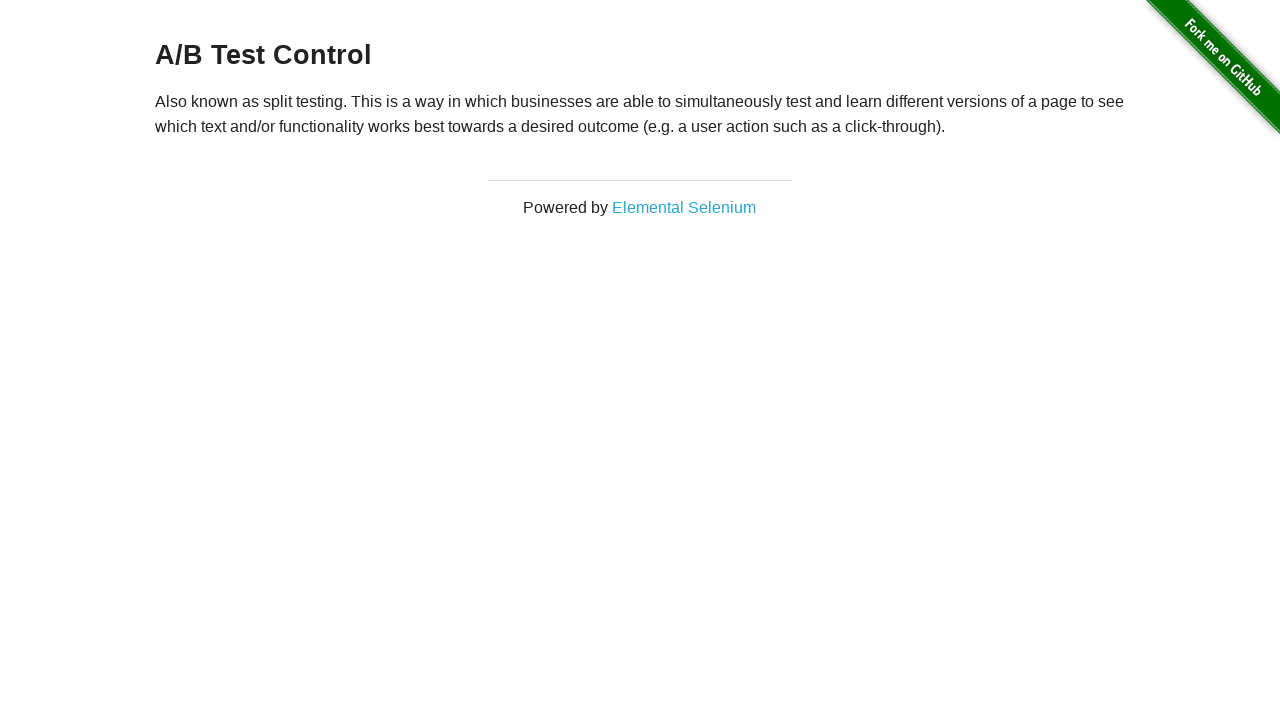

Retrieved paragraph text: 
    Also known as split testing. This is a way in which businesses are able to simultaneously test and learn different versions of a page to see which text and/or functionality works best towards a desired outcome (e.g. a user action such as a click-through).
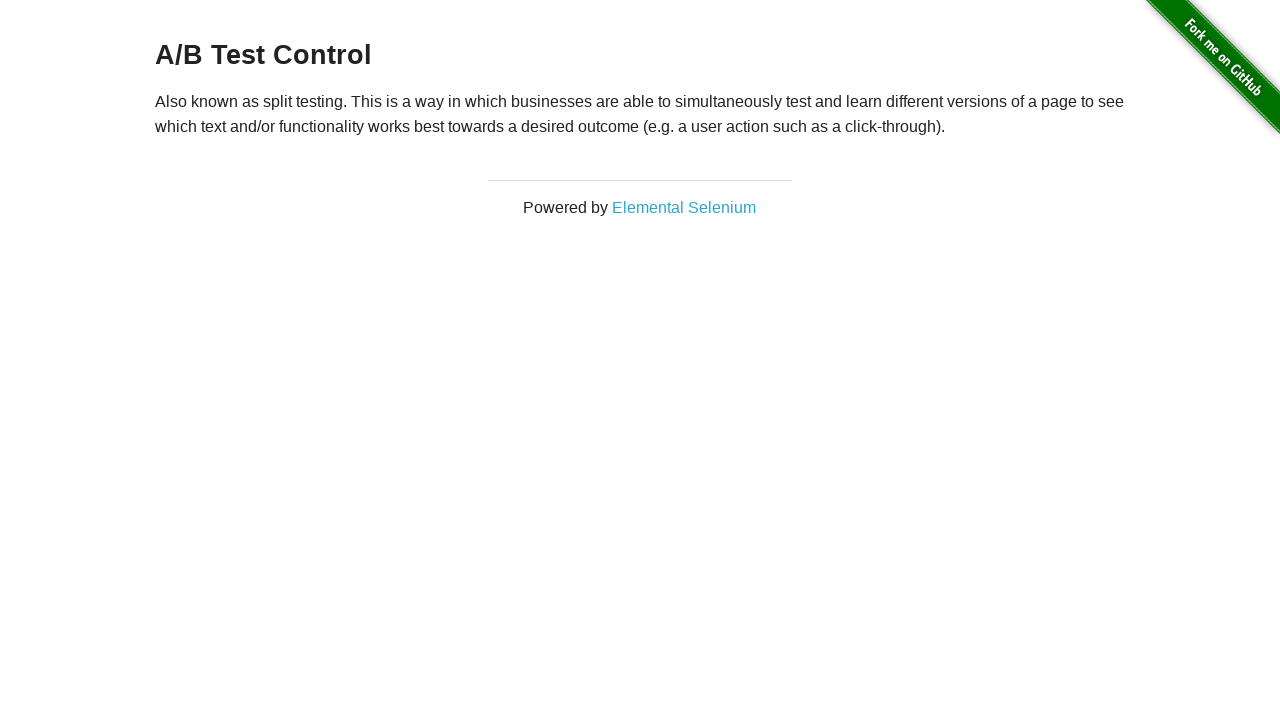

Clicked on the footer link at (684, 207) on div:nth-child(3) > div > div > a
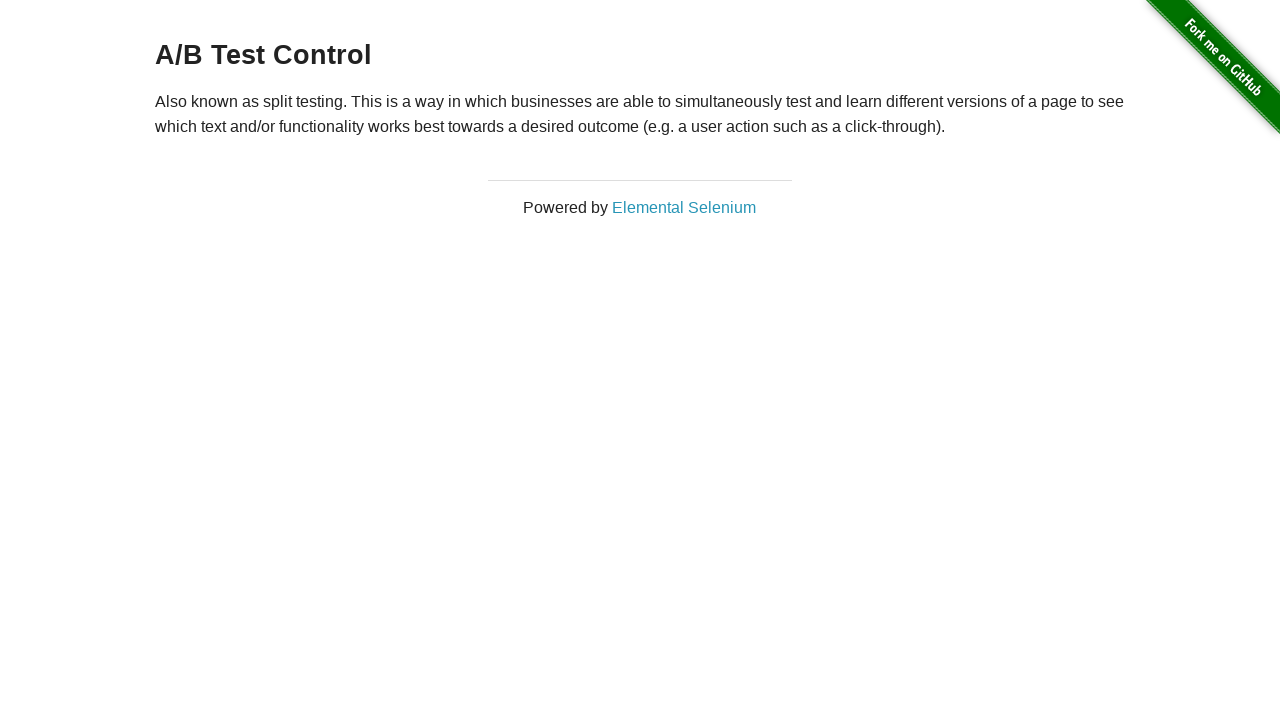

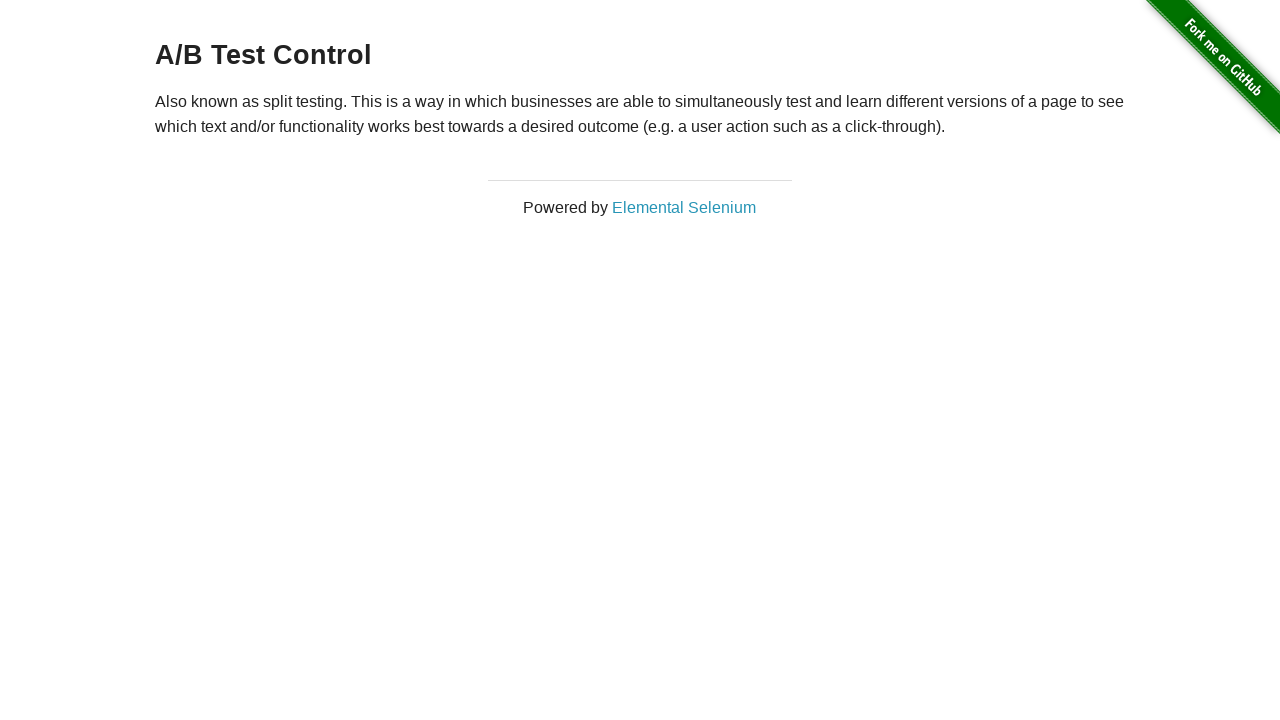